Tests clicking on two buttons with different CSS classes (primary and secondary) on a wait demonstration page

Starting URL: https://hatem-hatamleh.github.io/Selenium-html/wait.html

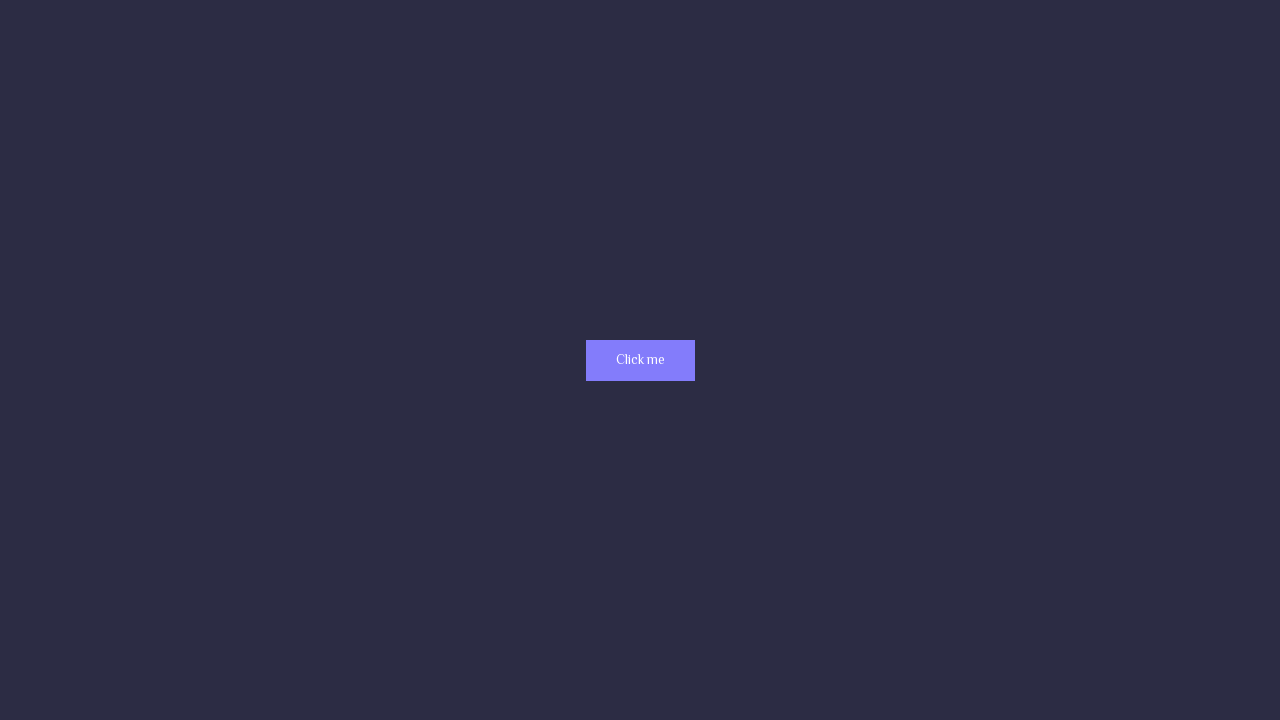

Navigated to wait demonstration page
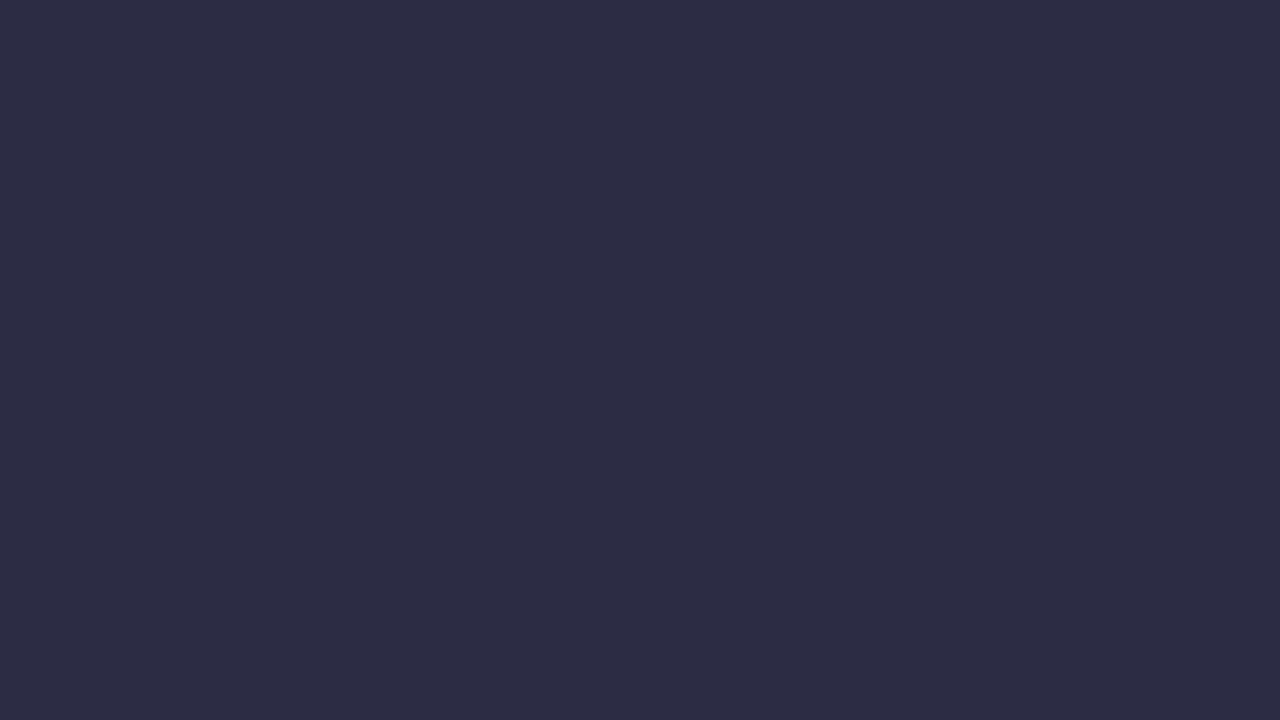

Clicked the primary button at (640, 360) on .primary
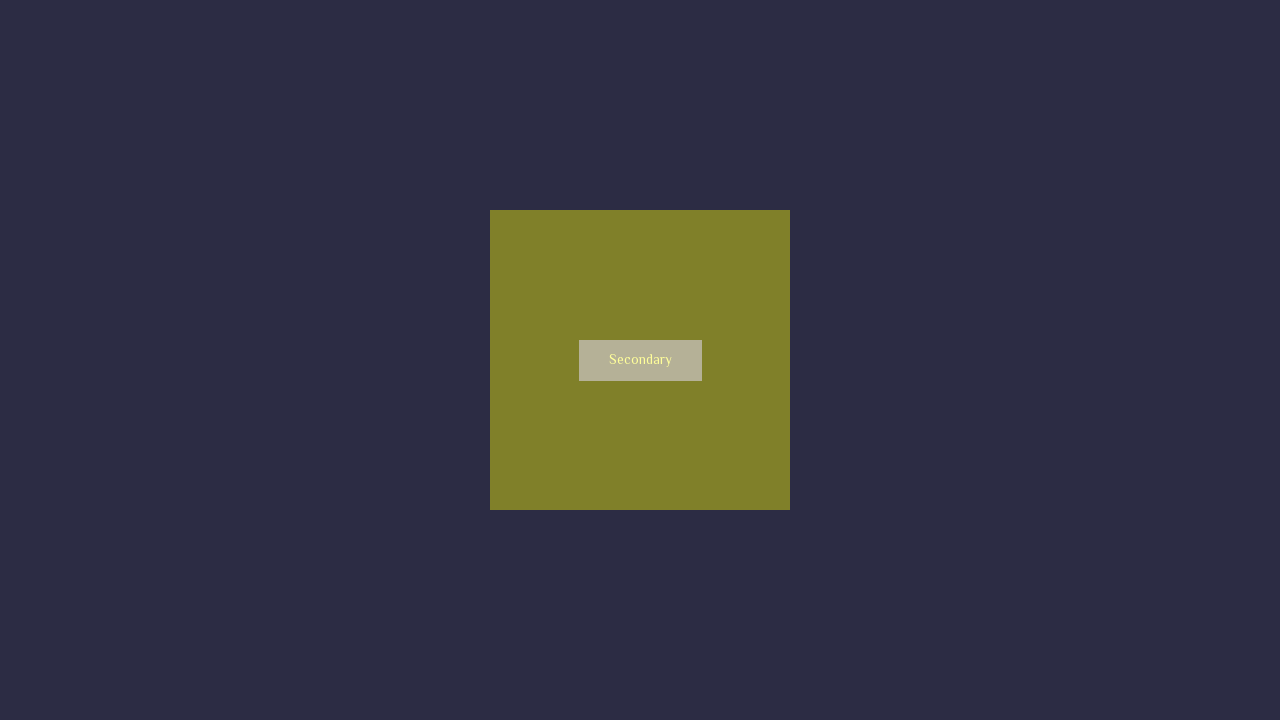

Clicked the secondary button at (640, 360) on .secondary
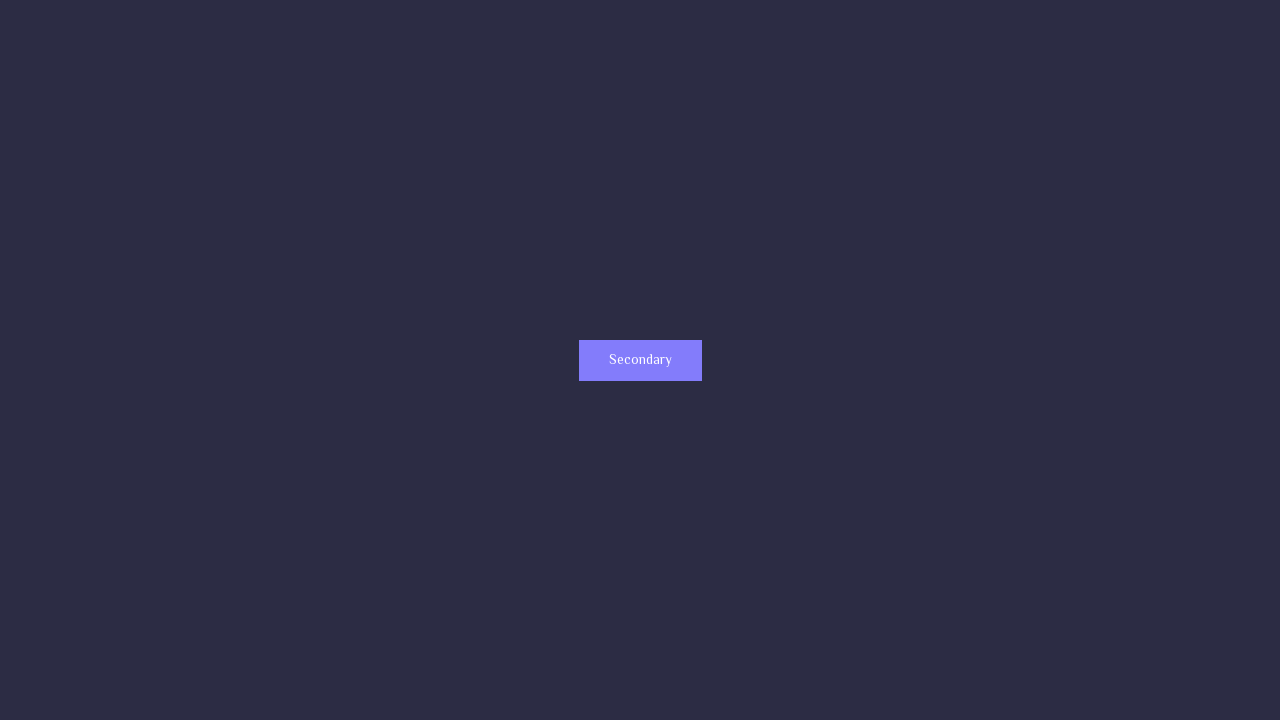

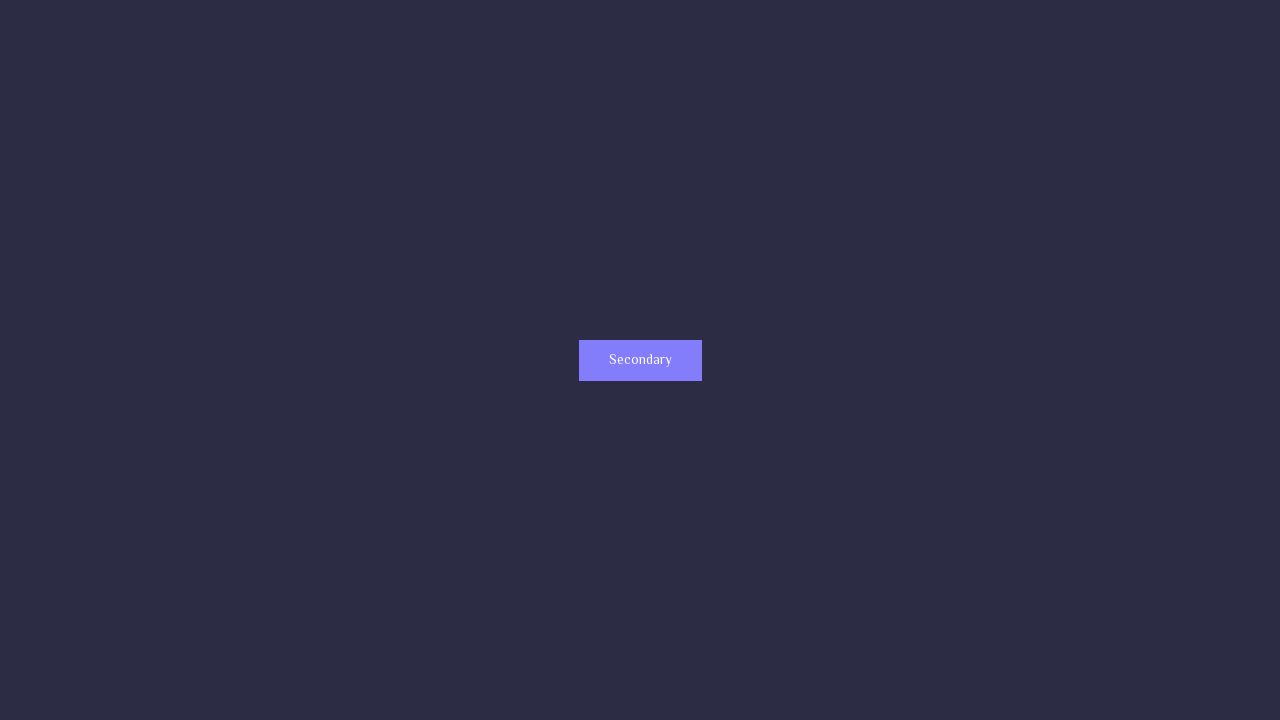